Tests checkbox functionality on a dropdowns practice page by verifying the Senior Citizen Discount checkbox is initially unchecked, clicking it, and verifying it becomes checked.

Starting URL: https://rahulshettyacademy.com/dropdownsPractise/

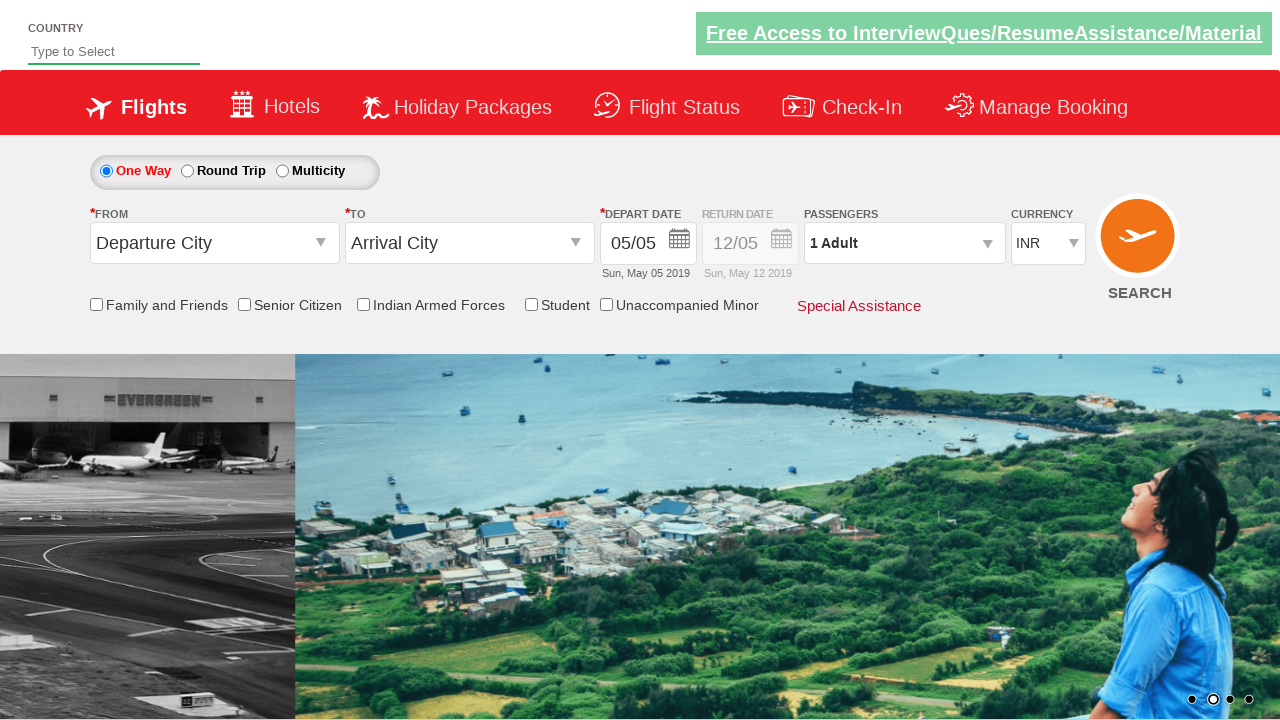

Located Senior Citizen Discount checkbox element
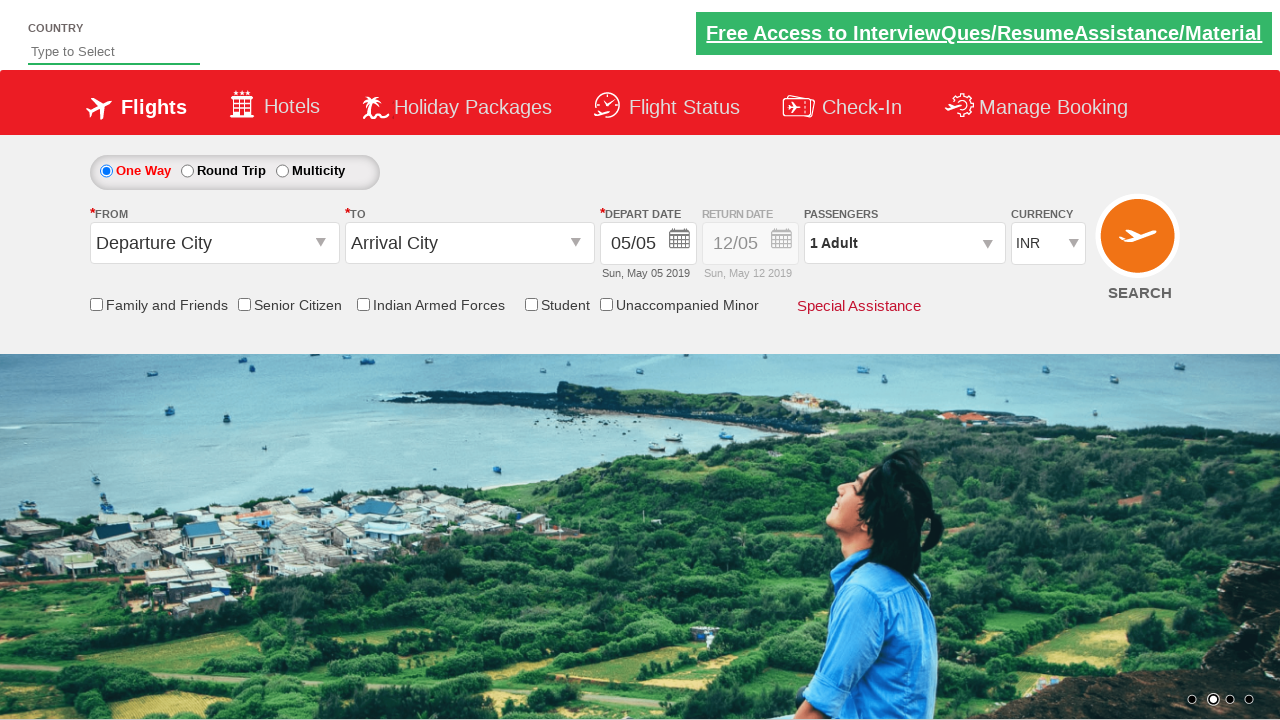

Verified Senior Citizen Discount checkbox is initially unchecked
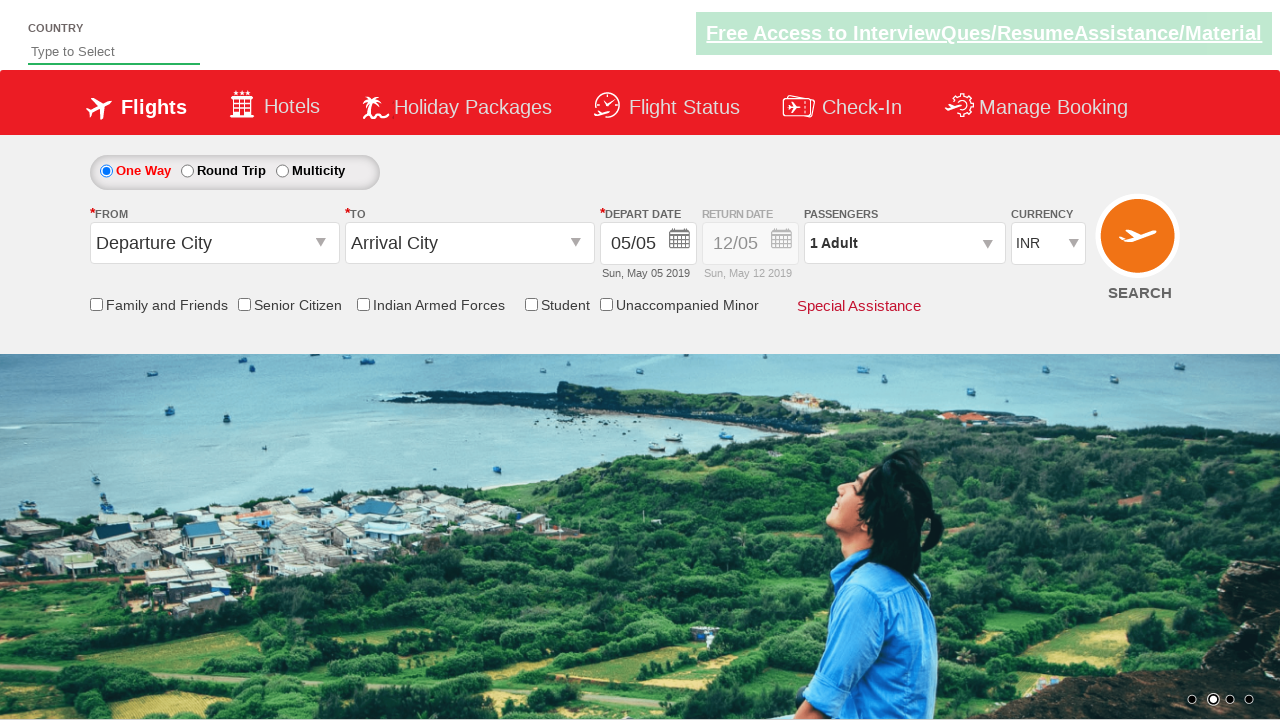

Clicked Senior Citizen Discount checkbox at (244, 304) on xpath=//input[contains(@id,'SeniorCitizenDiscount')]
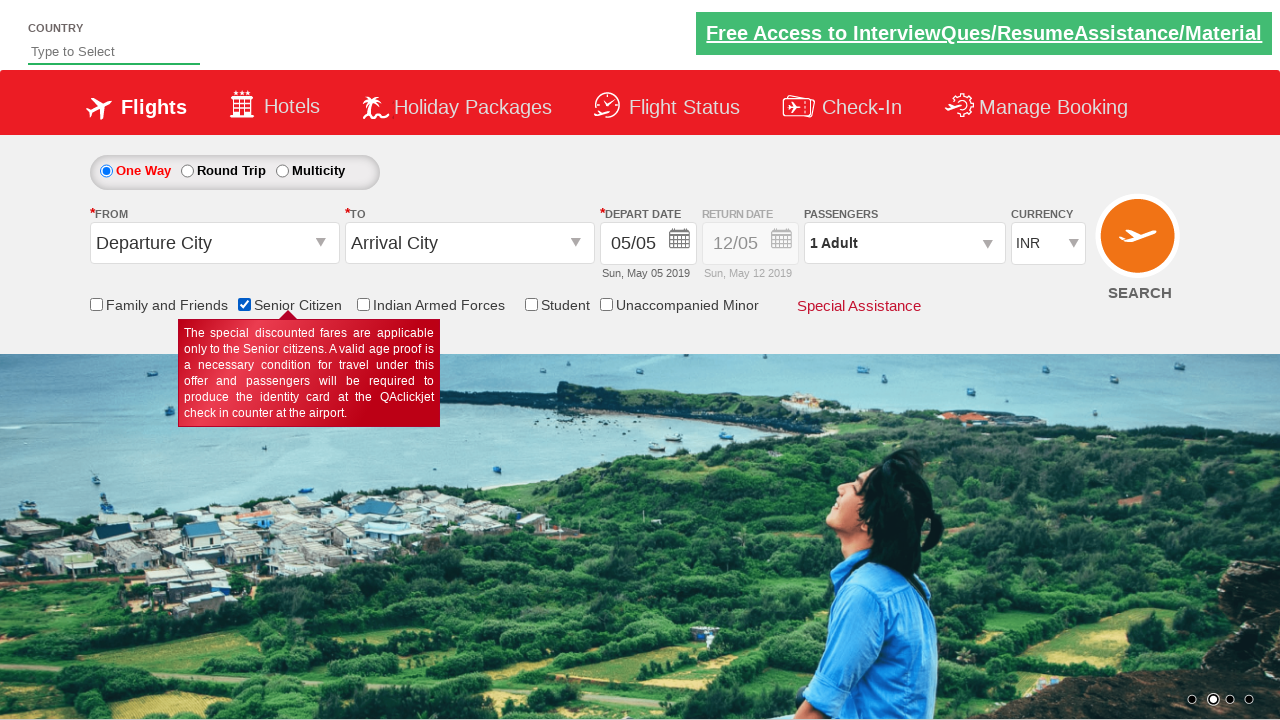

Verified Senior Citizen Discount checkbox is now checked
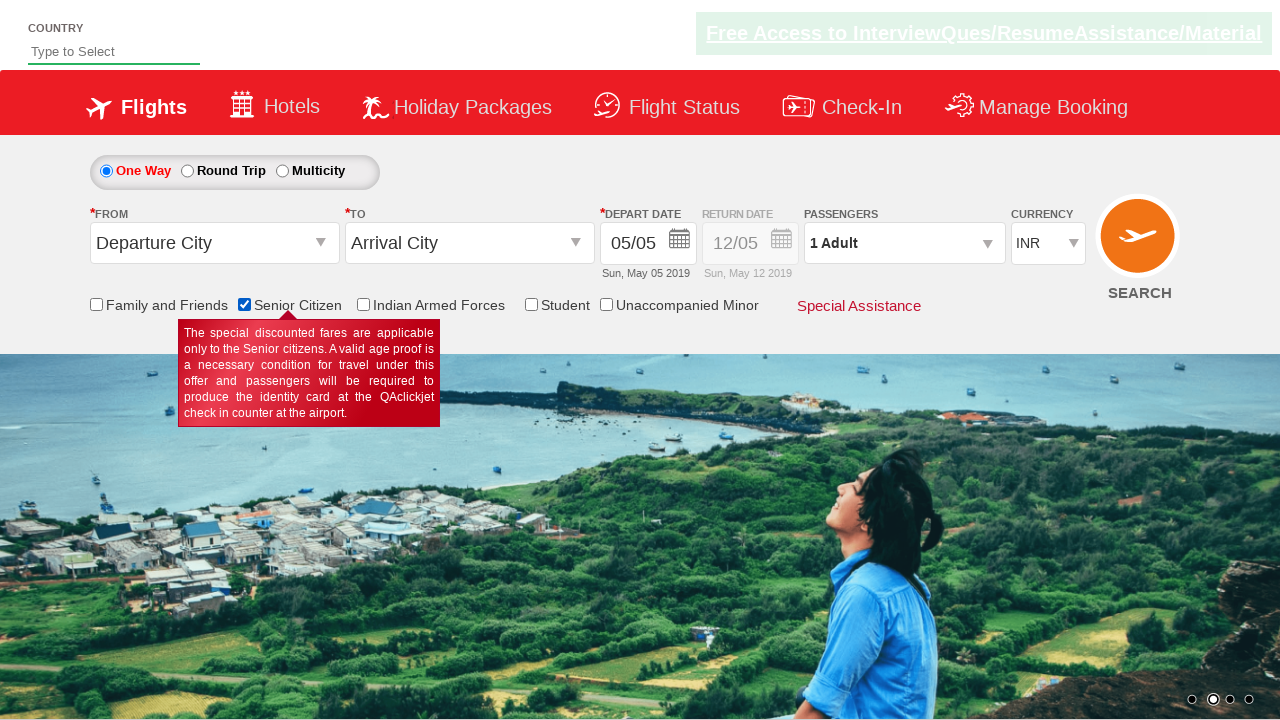

Counted total checkboxes on page: 6
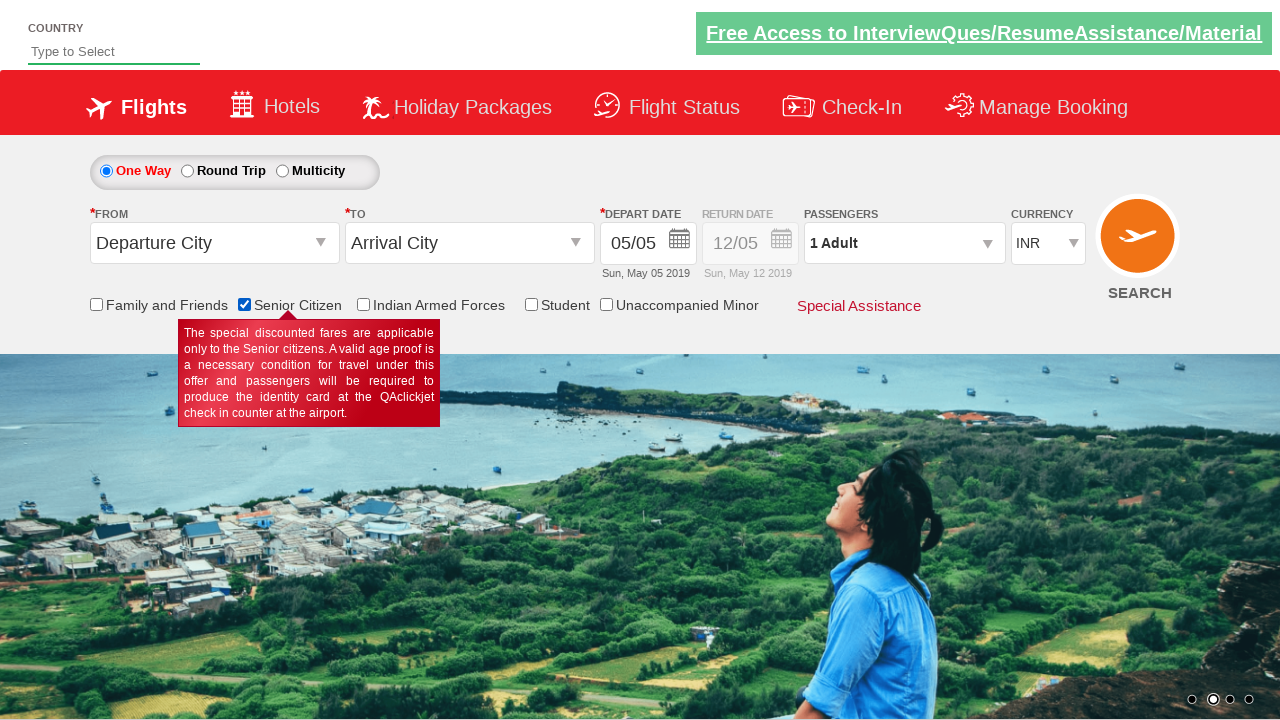

Printed total checkbox count: 6
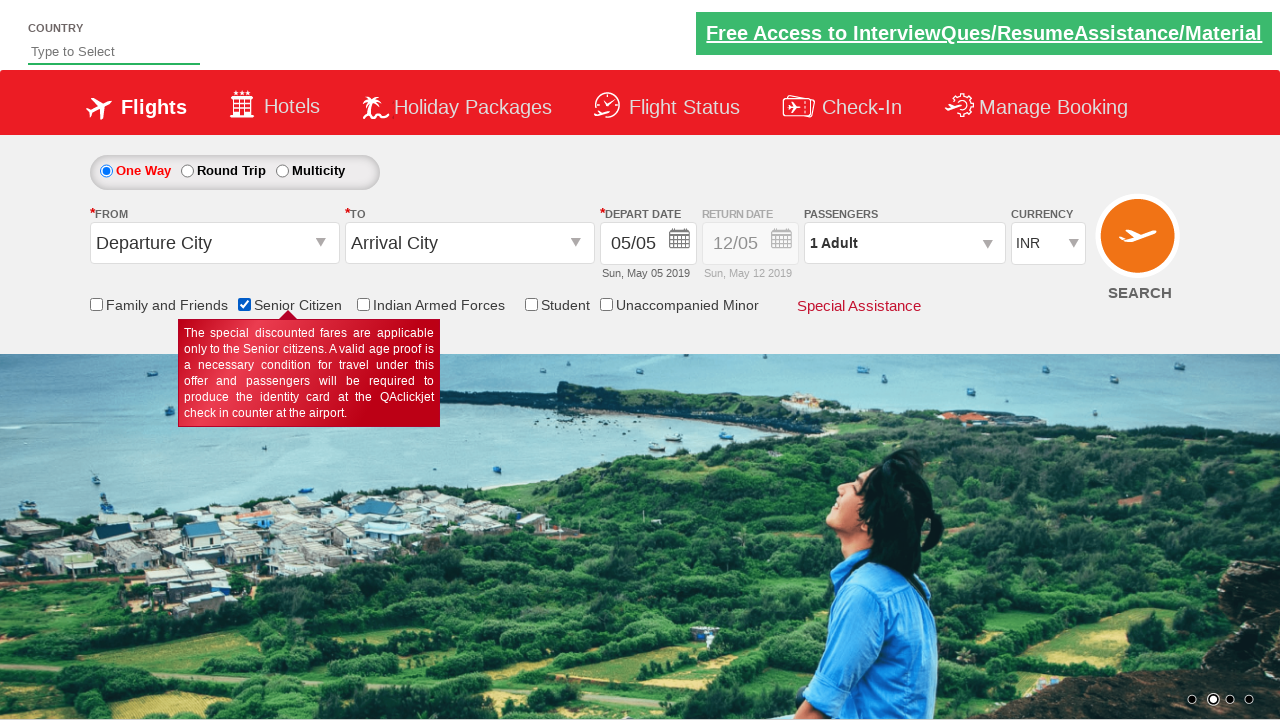

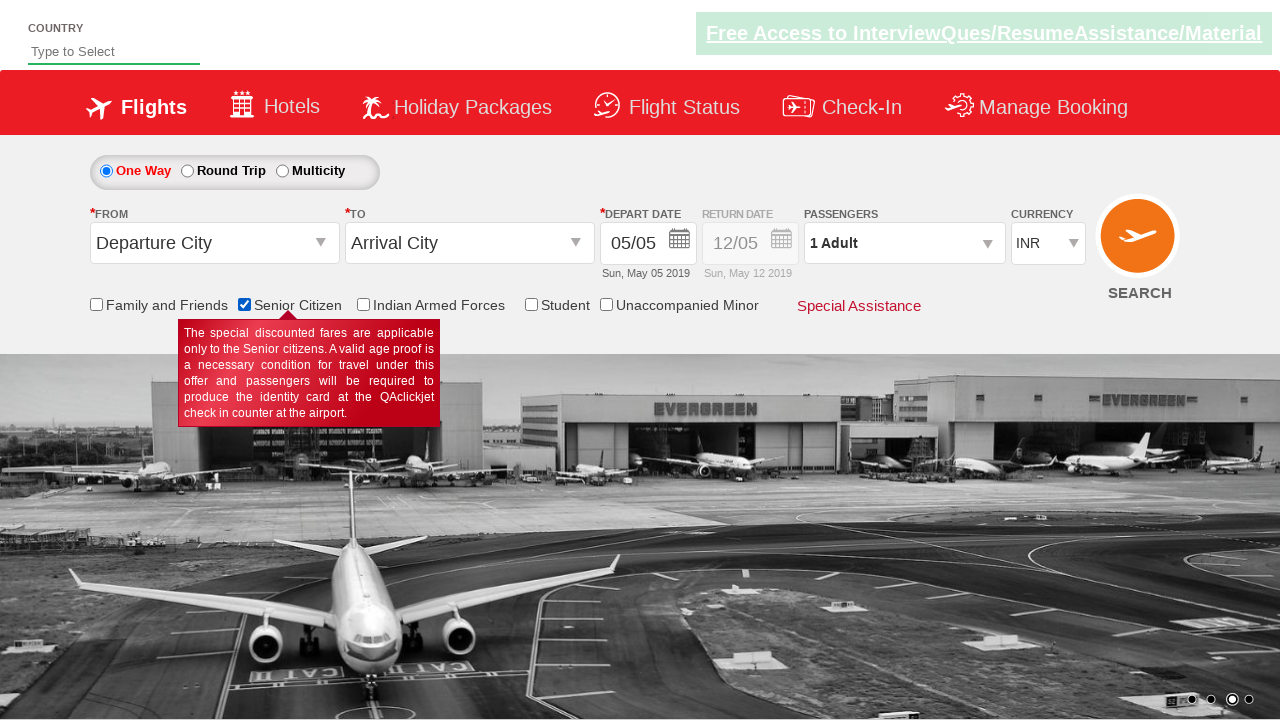